Navigates to YouTube homepage and verifies the page title is retrieved successfully

Starting URL: https://www.youtube.com/

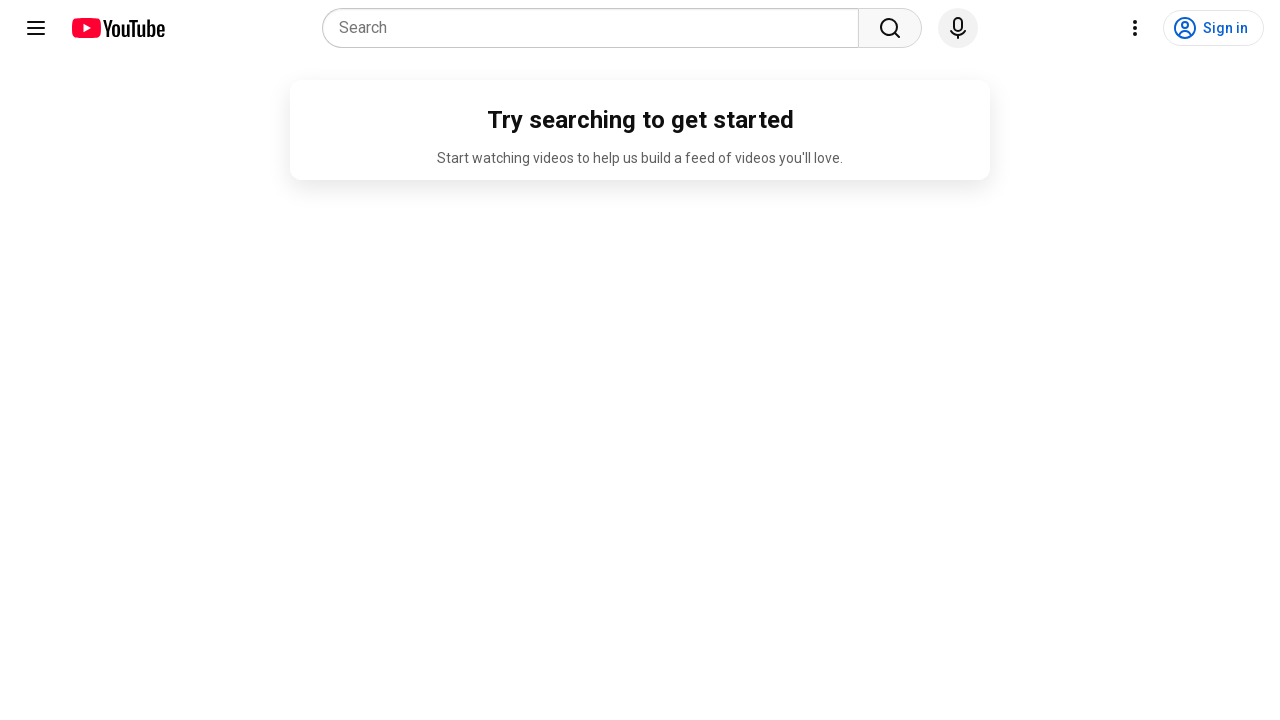

Navigated to YouTube homepage
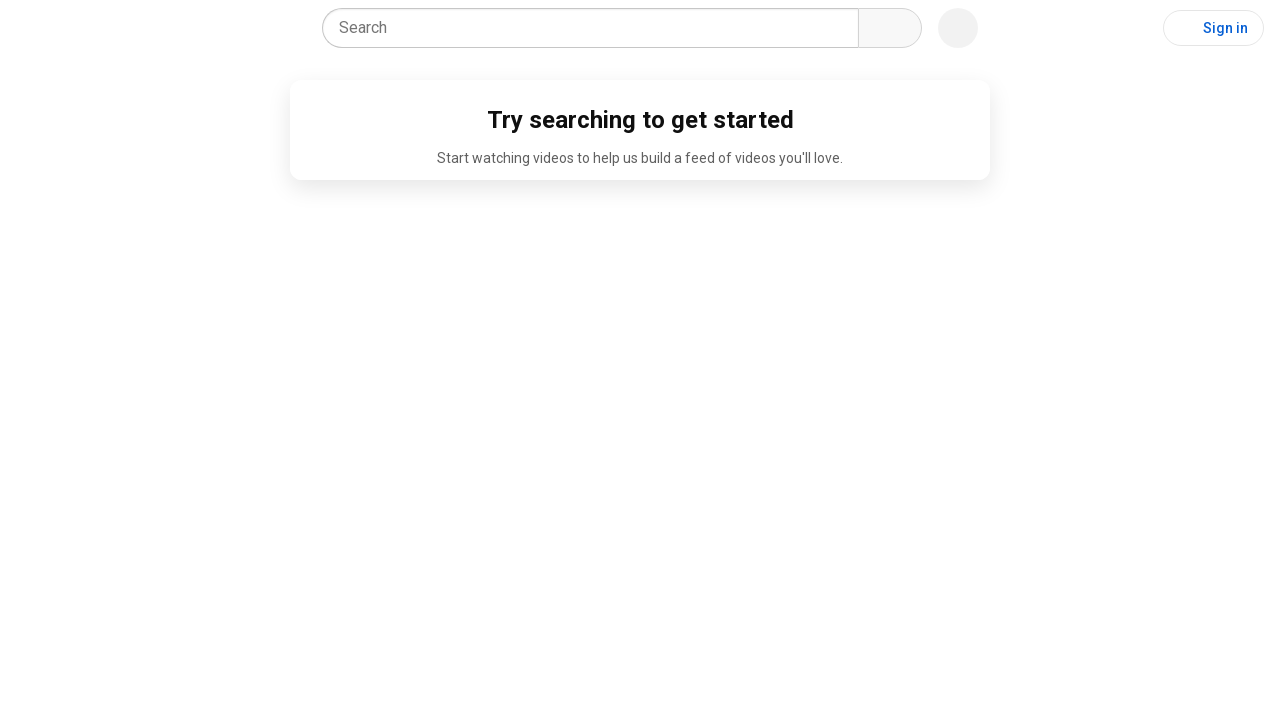

Retrieved page title
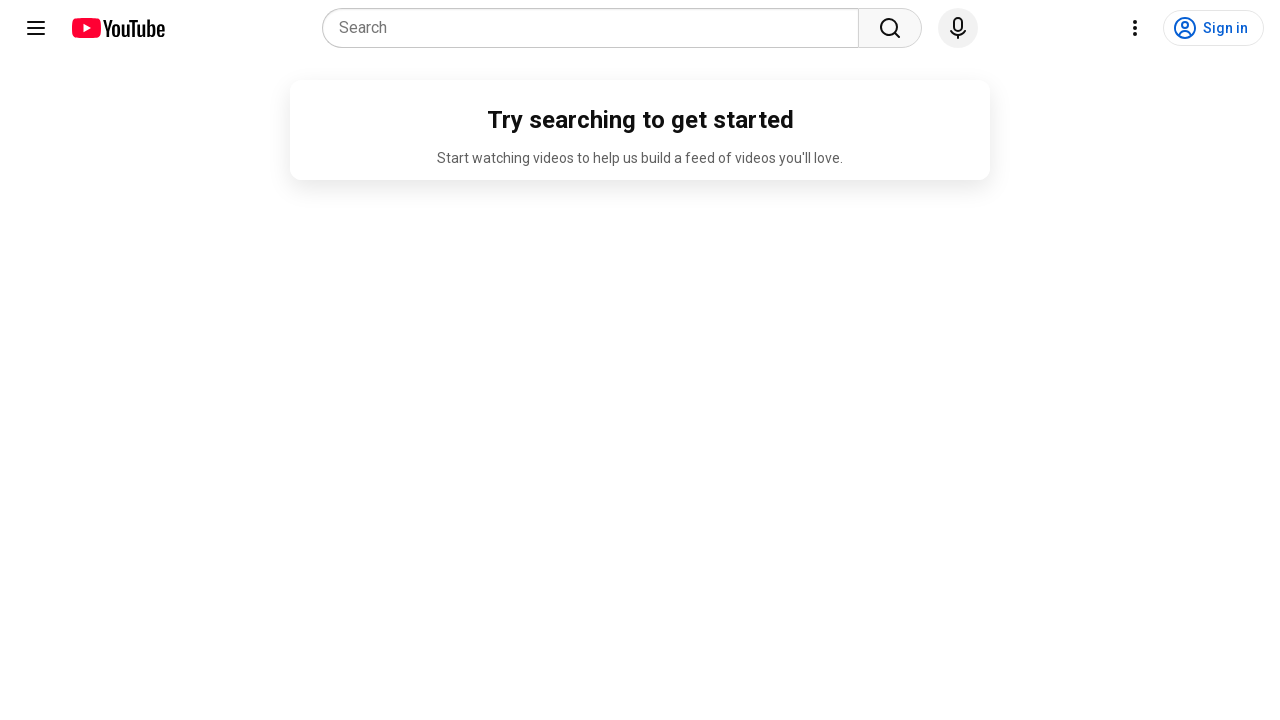

Verified page title assertion passed
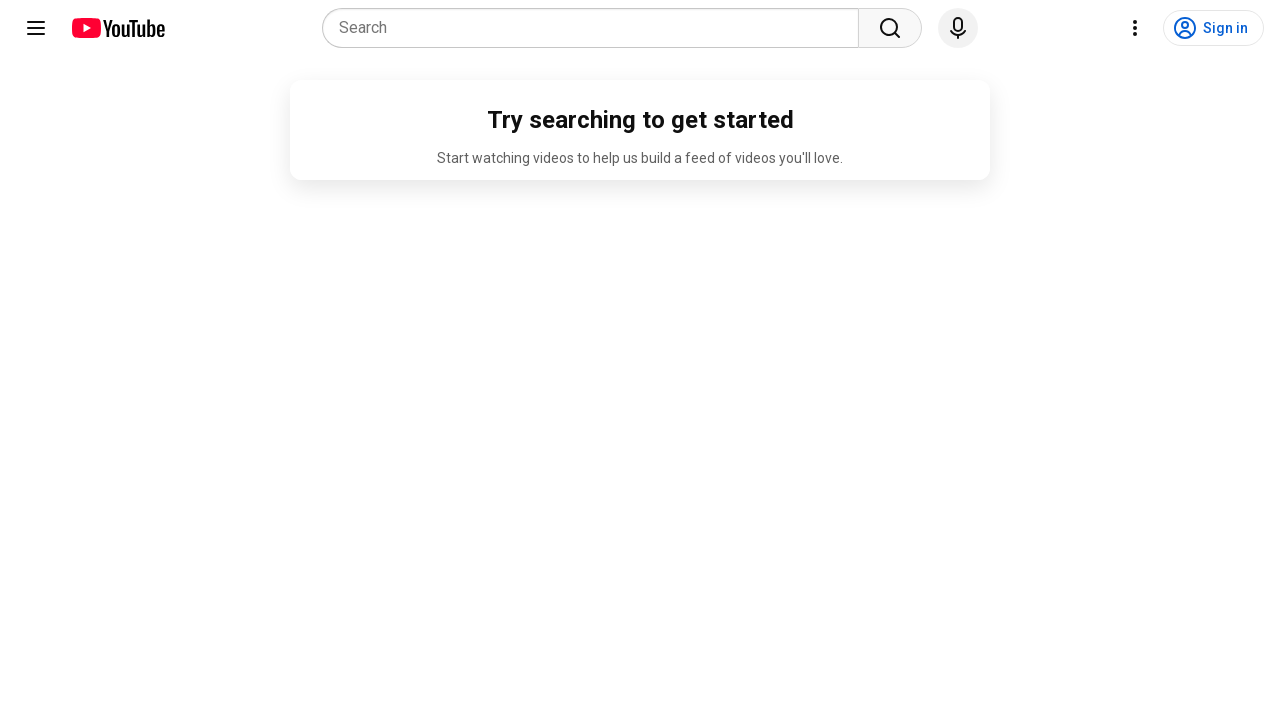

Printed page title: YouTube
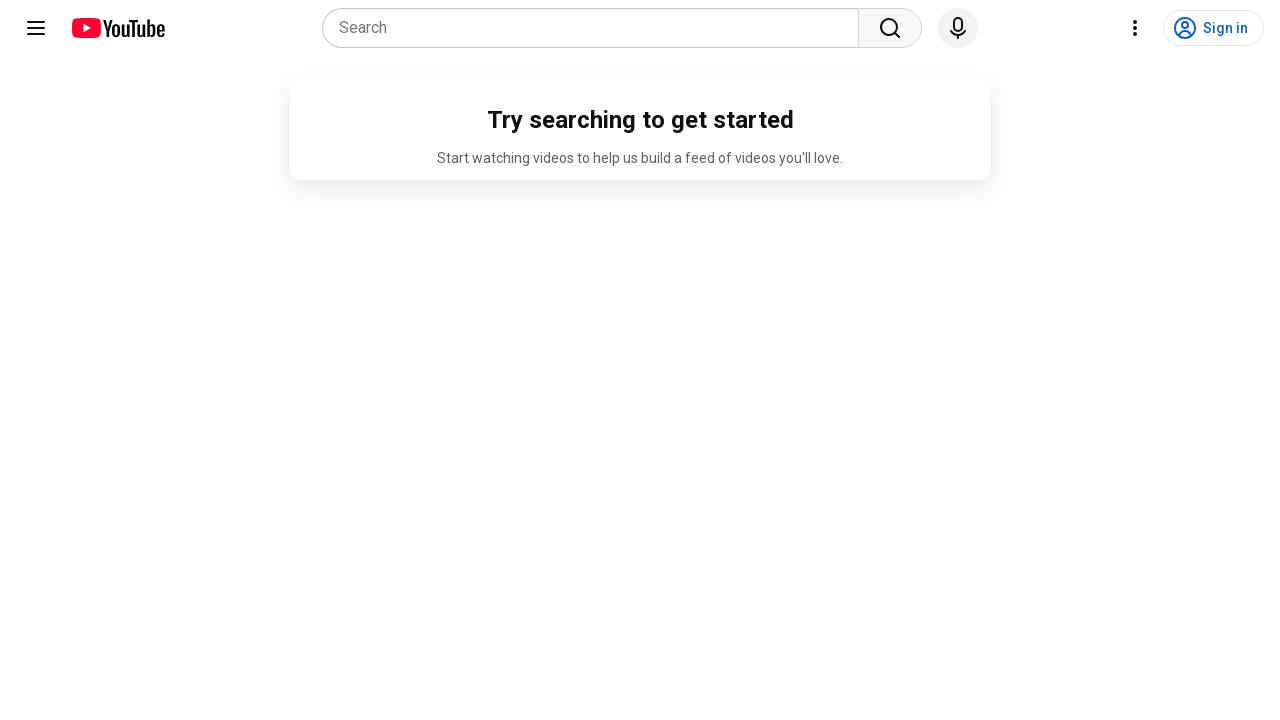

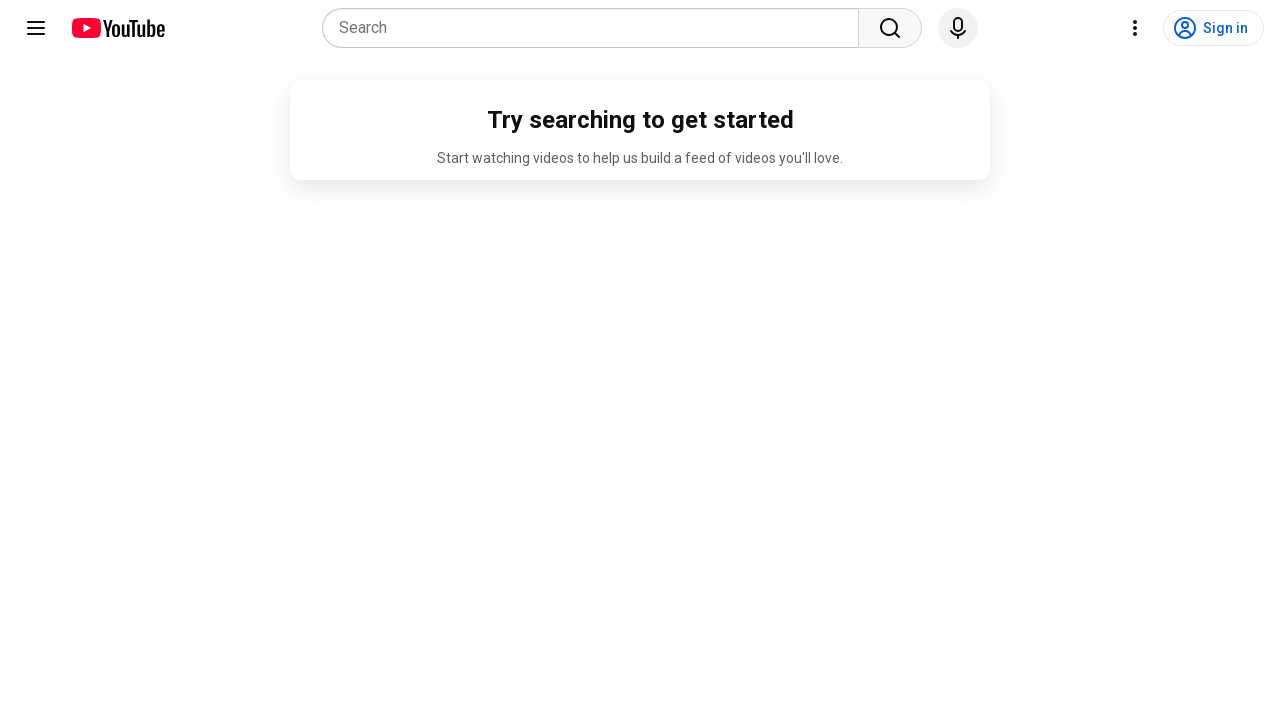